Tests auto-suggestive dropdown functionality by typing a partial country name, waiting for suggestions to appear, and selecting "India" from the dropdown options.

Starting URL: https://rahulshettyacademy.com/dropdownsPractise/

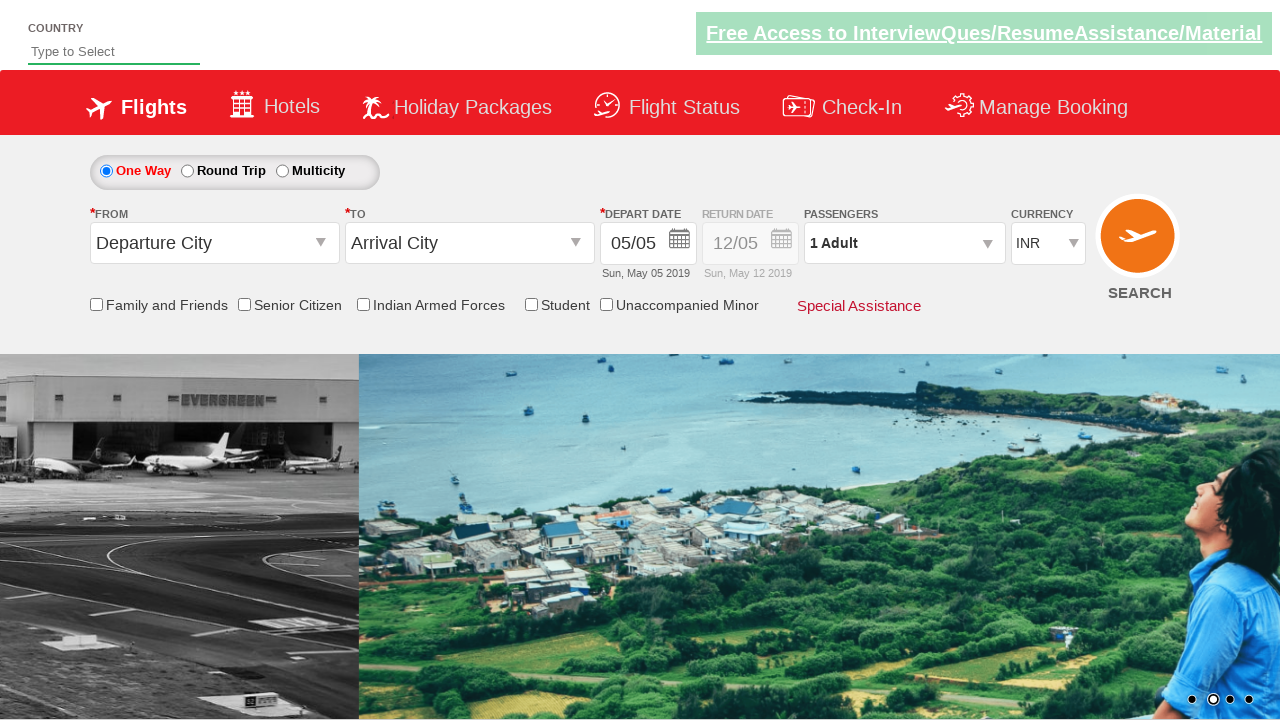

Typed 'Ind' in auto-suggest field to trigger dropdown suggestions on #autosuggest
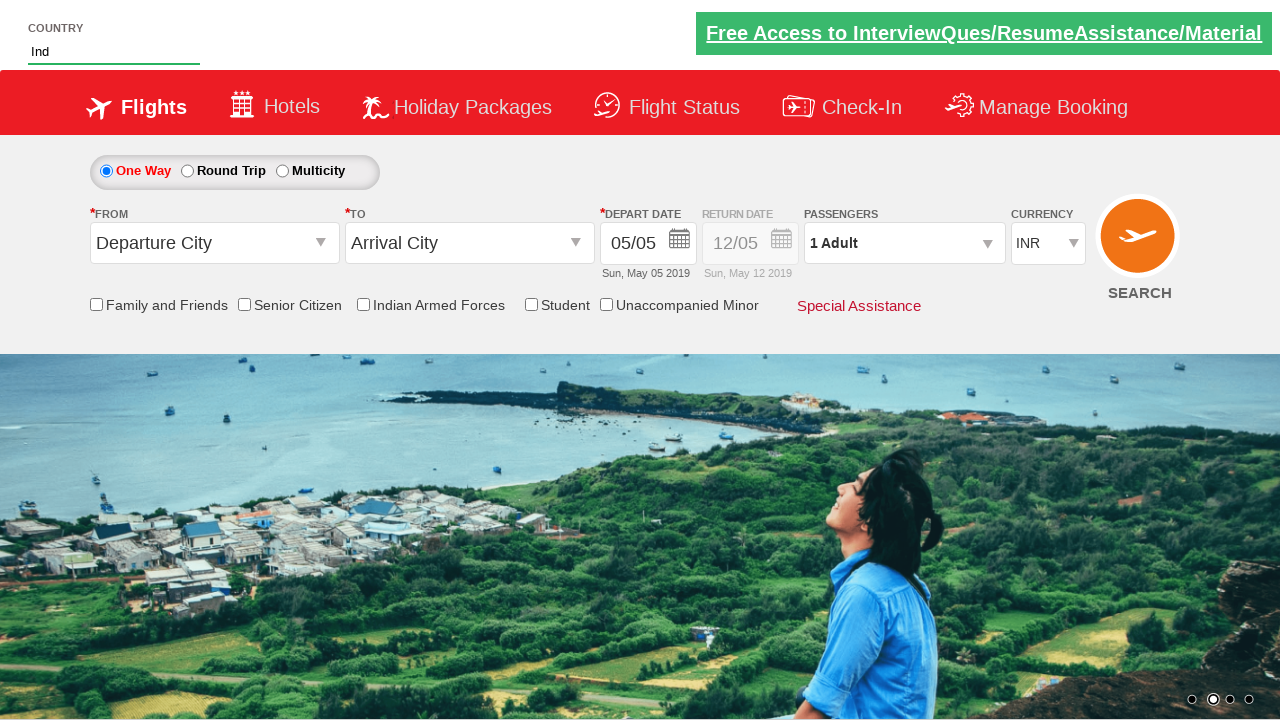

Auto-suggestive dropdown options appeared
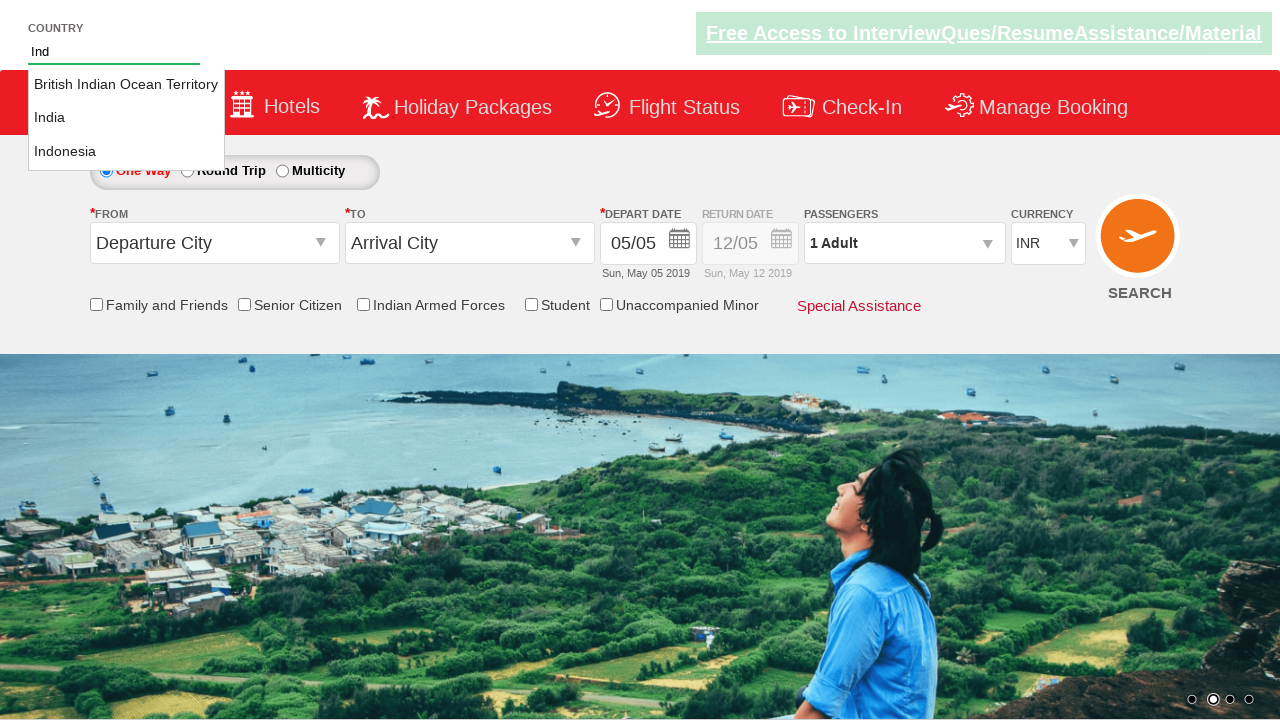

Retrieved all suggestion options from dropdown
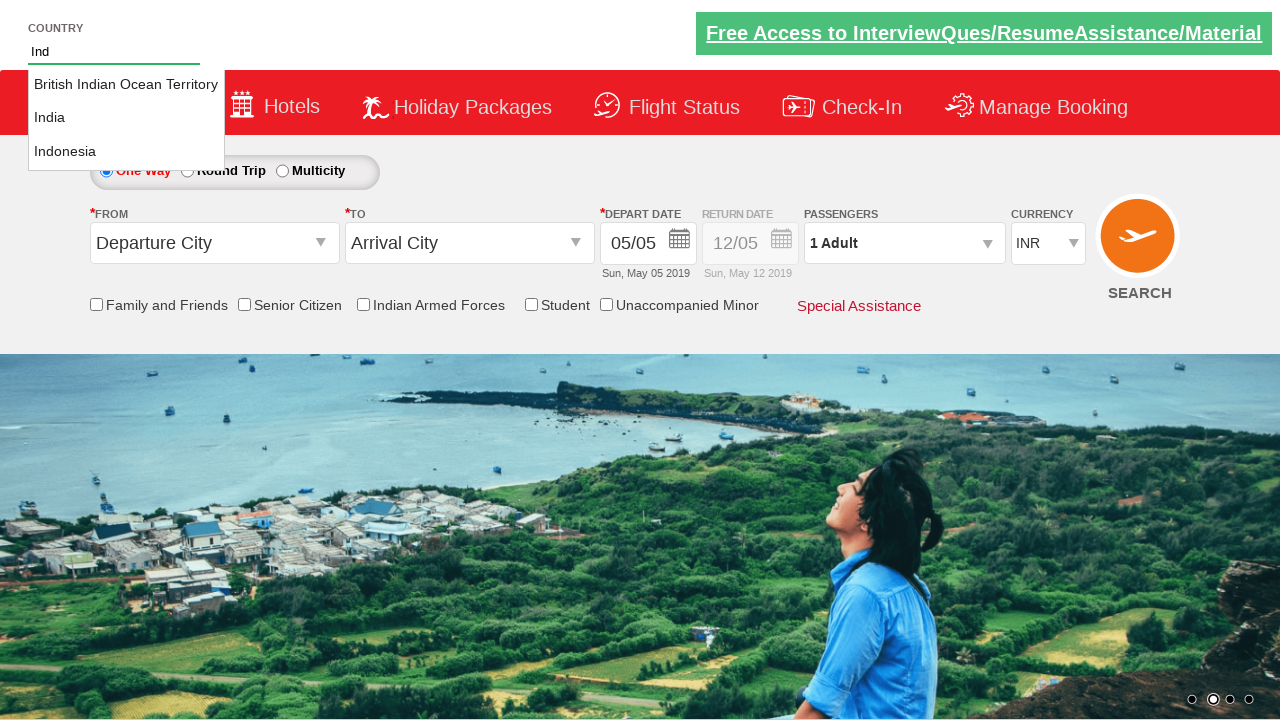

Selected 'India' from auto-suggestive dropdown at (126, 118) on li.ui-menu-item a >> nth=1
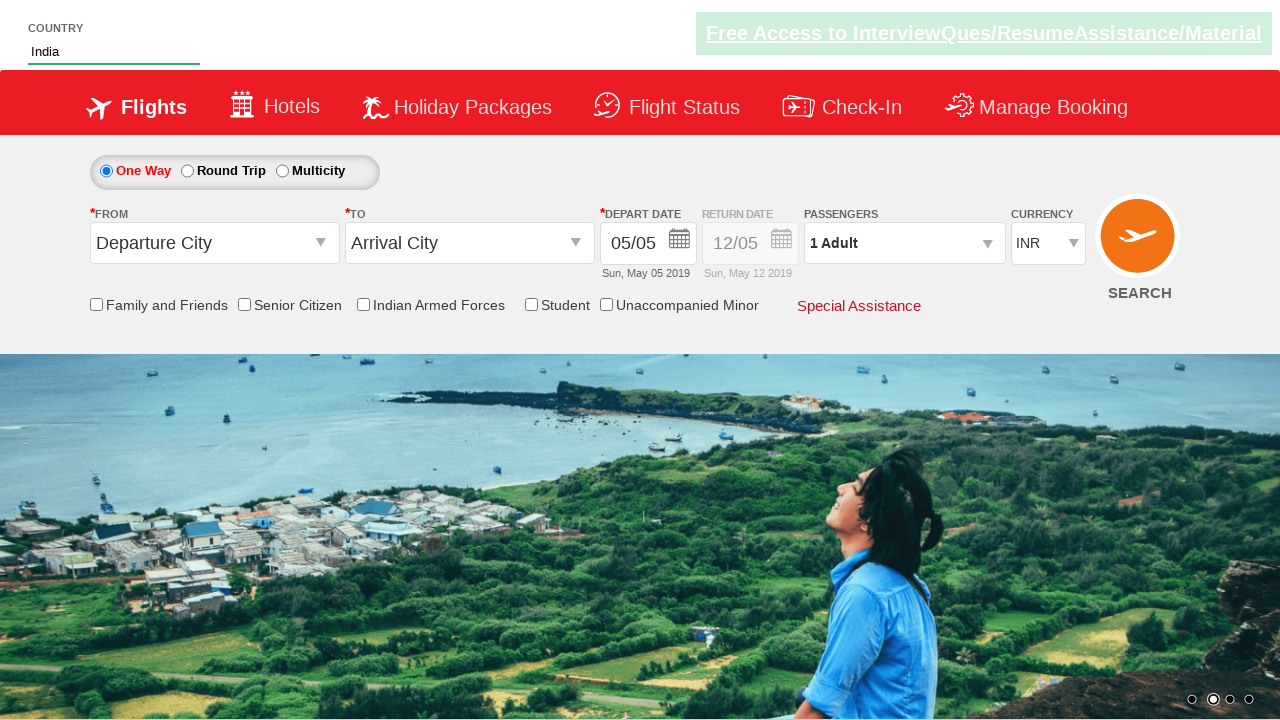

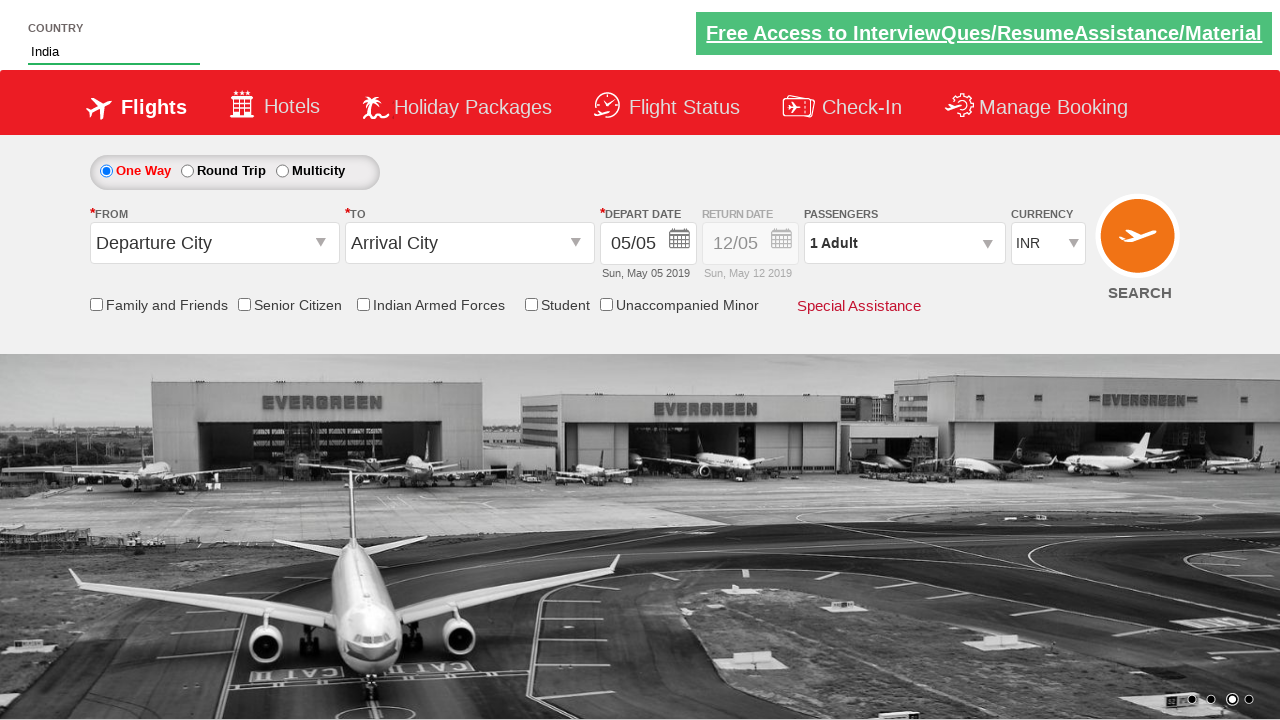